Navigates to Rahul Shetty Academy homepage and retrieves the page title

Starting URL: https://rahulshettyacademy.com/#/index

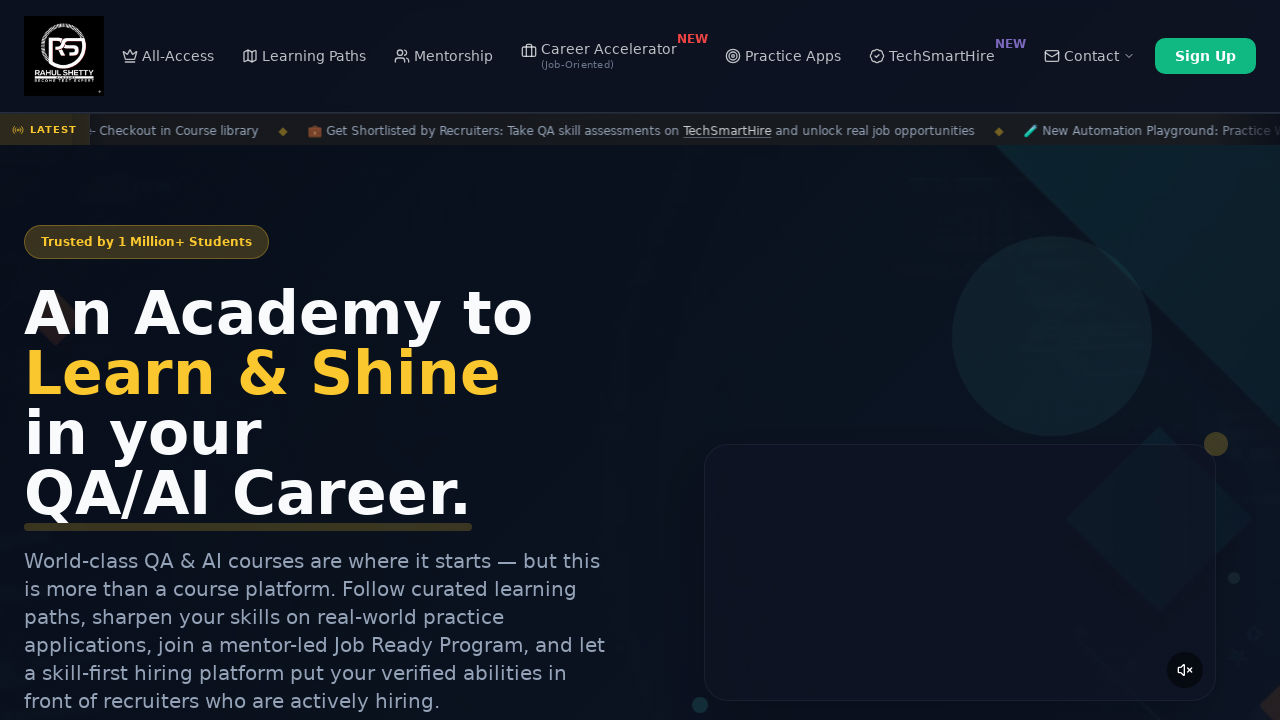

Navigated to Rahul Shetty Academy homepage
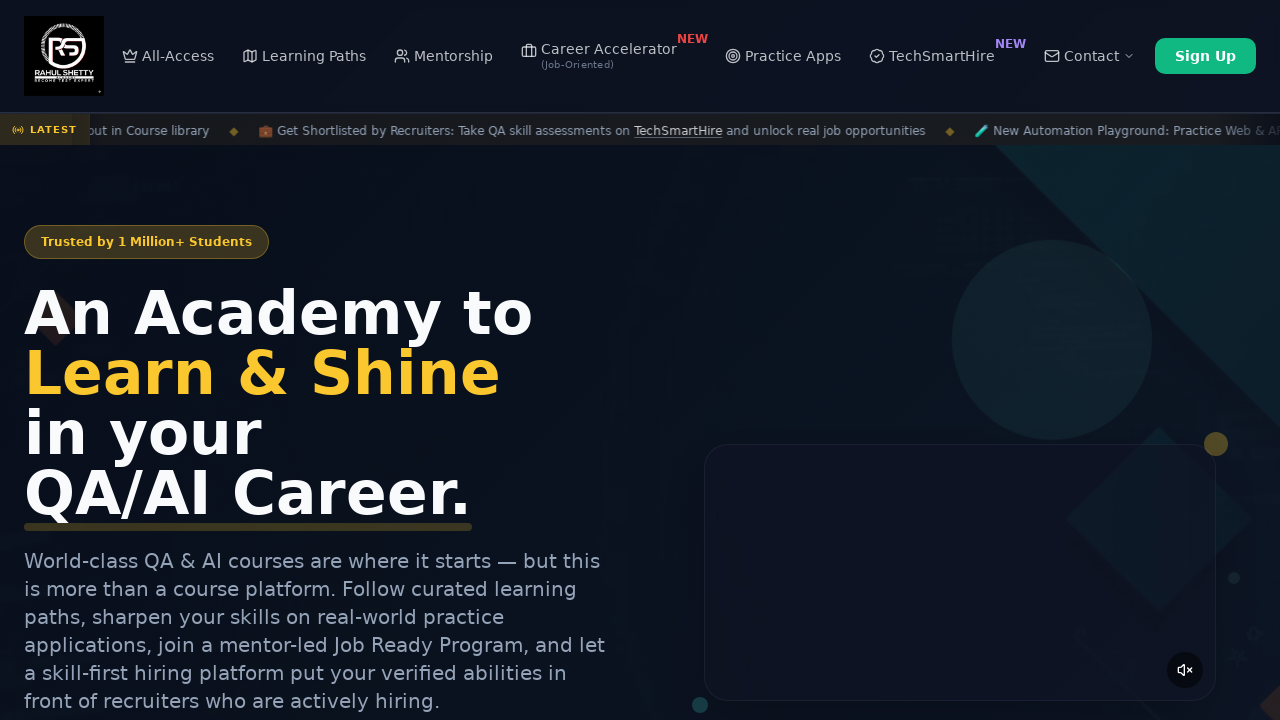

Retrieved page title: Rahul Shetty Academy | QA Automation, Playwright, AI Testing & Online Training
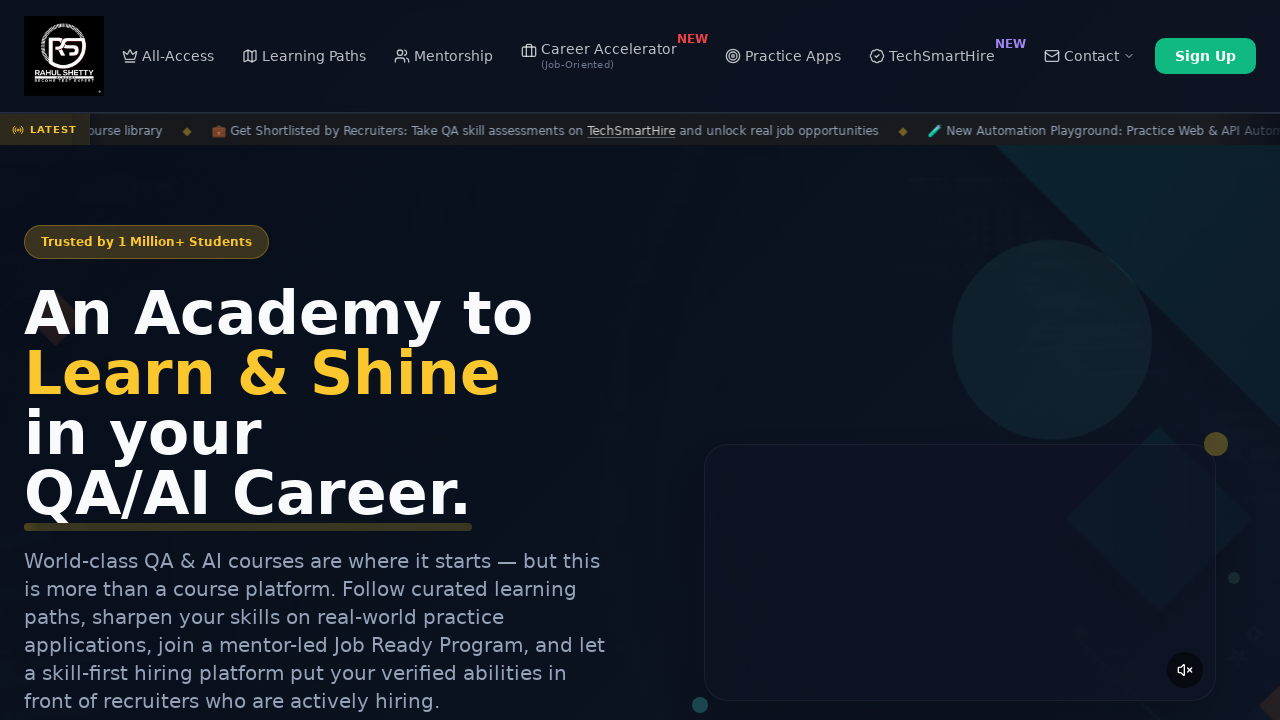

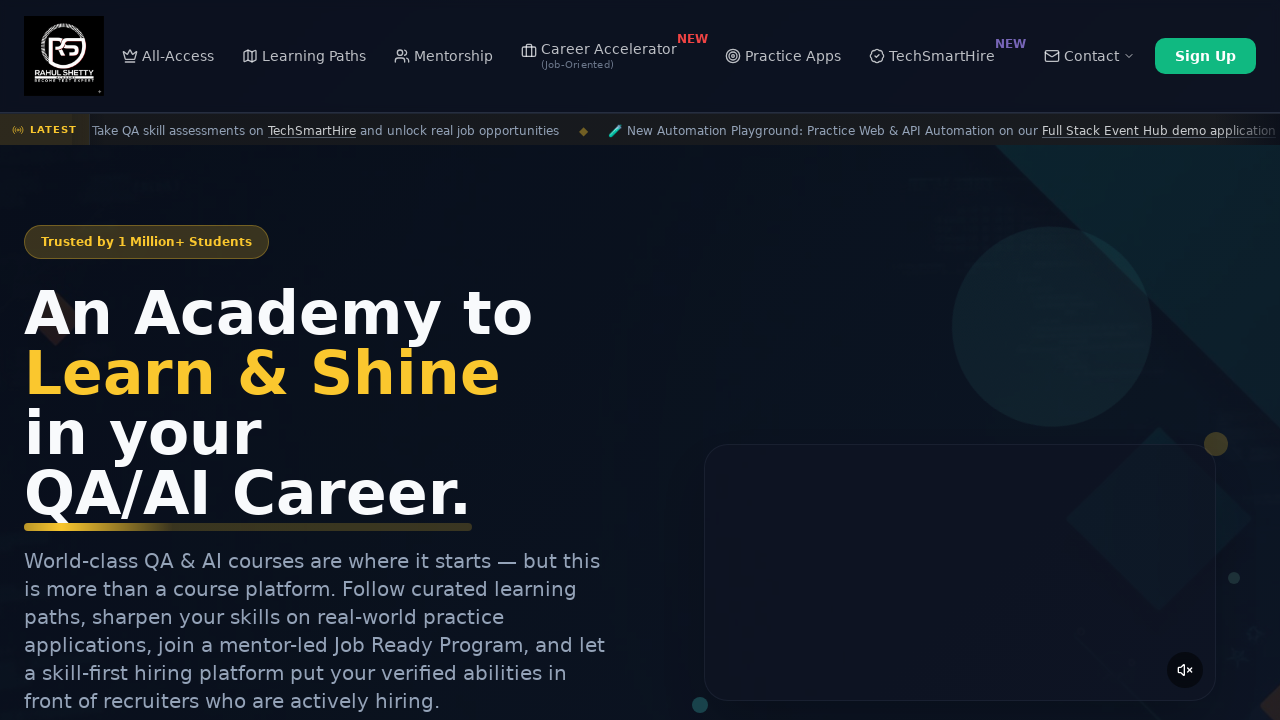